Tests the keybooks.ro website by clicking on a menu item to navigate to the contacts page, then verifies and fills in the name and email input fields on the contact form.

Starting URL: https://keybooks.ro/

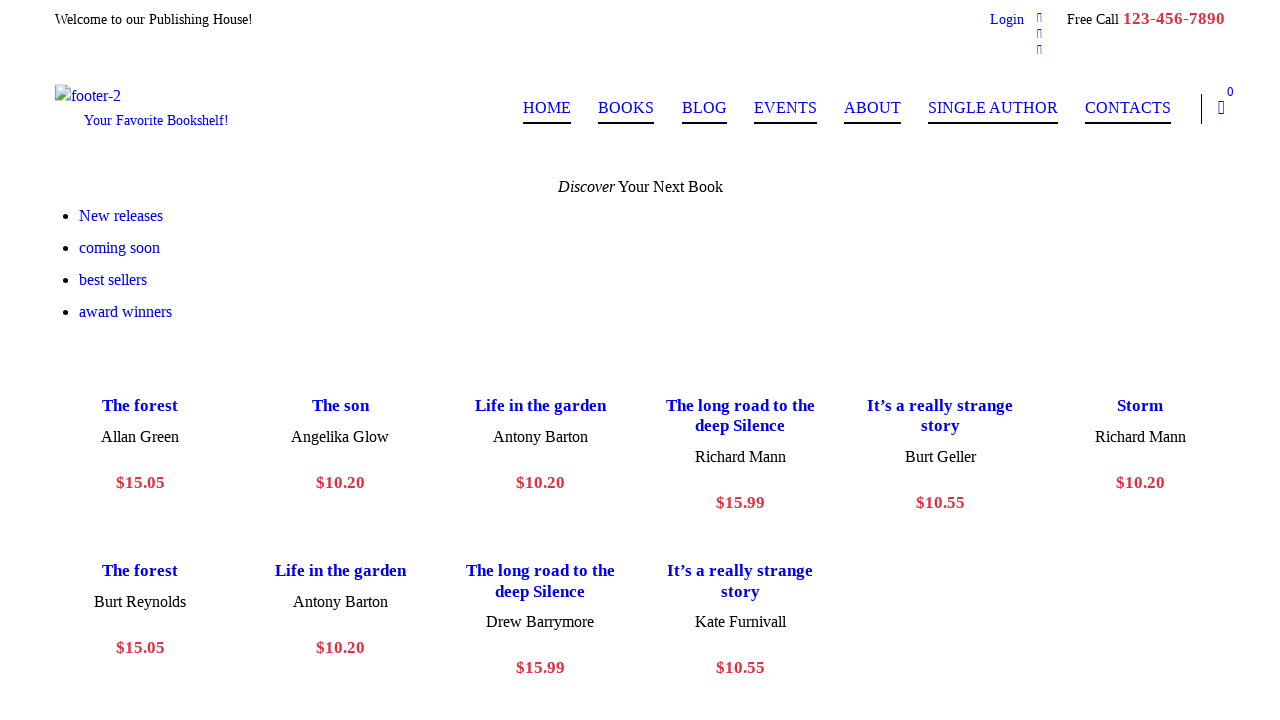

Clicked on contacts menu item at (1128, 109) on #menu-item-72
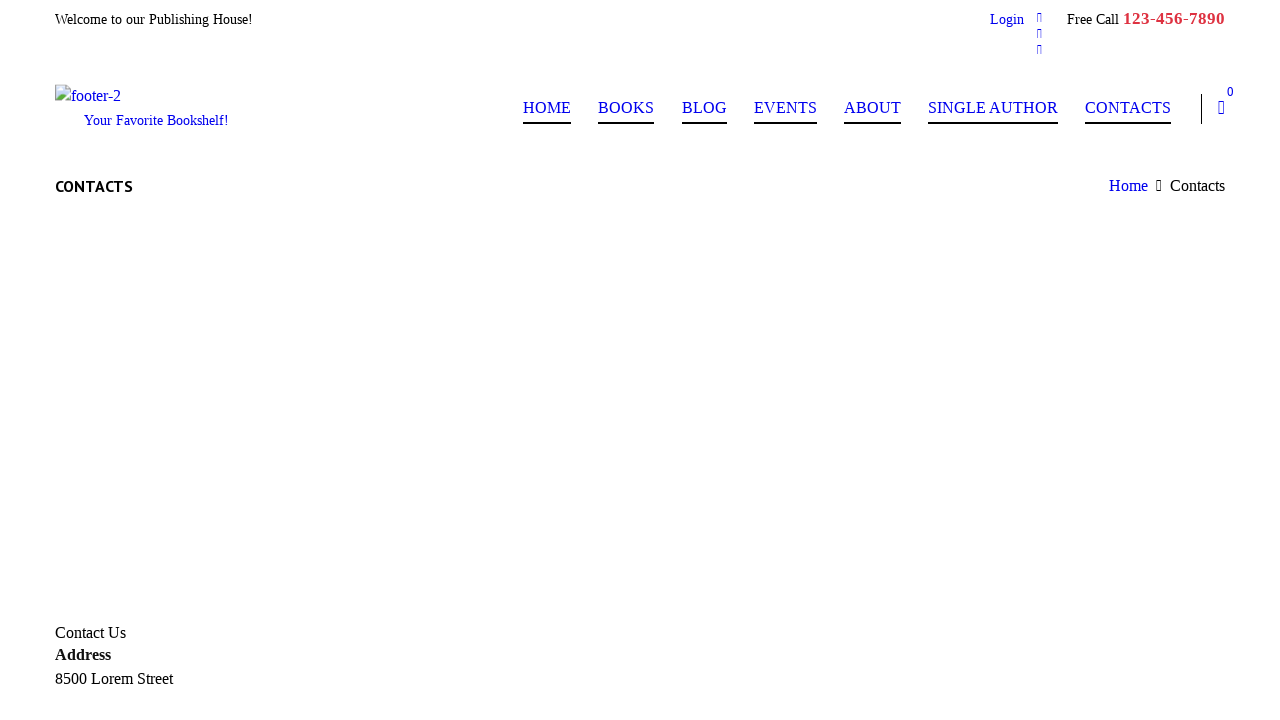

Navigated to contacts page at https://keybooks.ro/contacts/
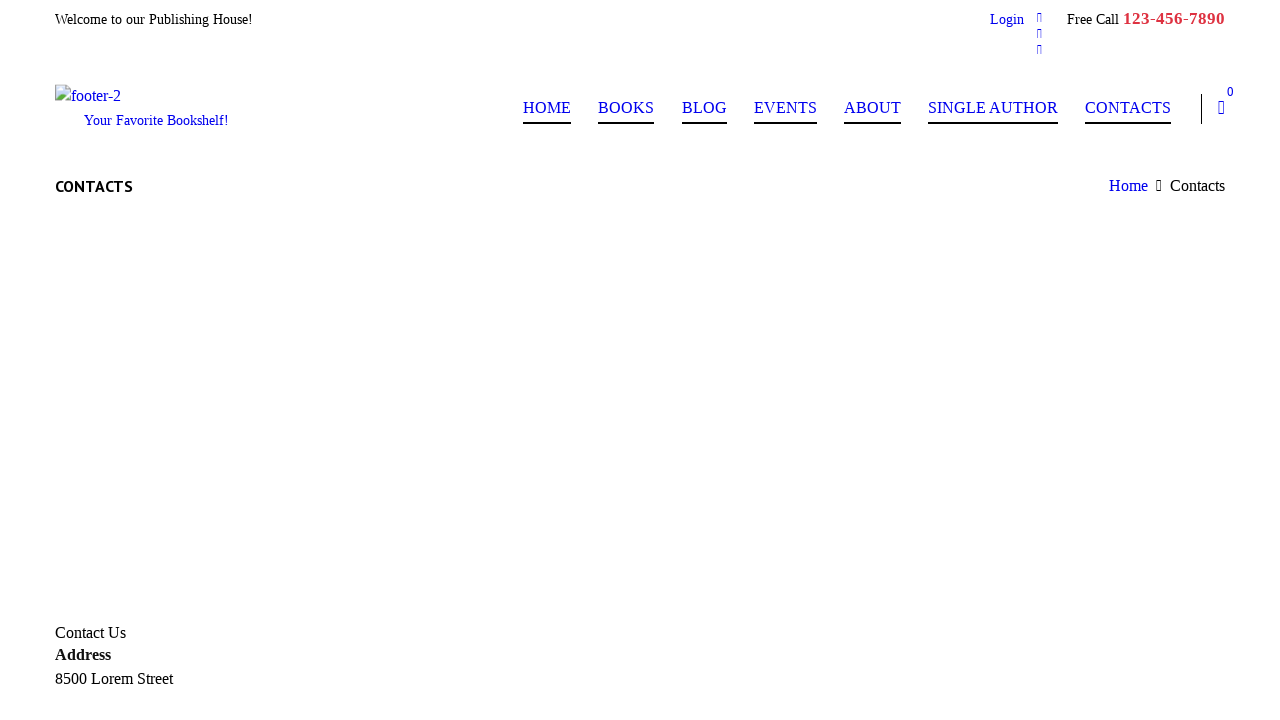

Name input field is visible
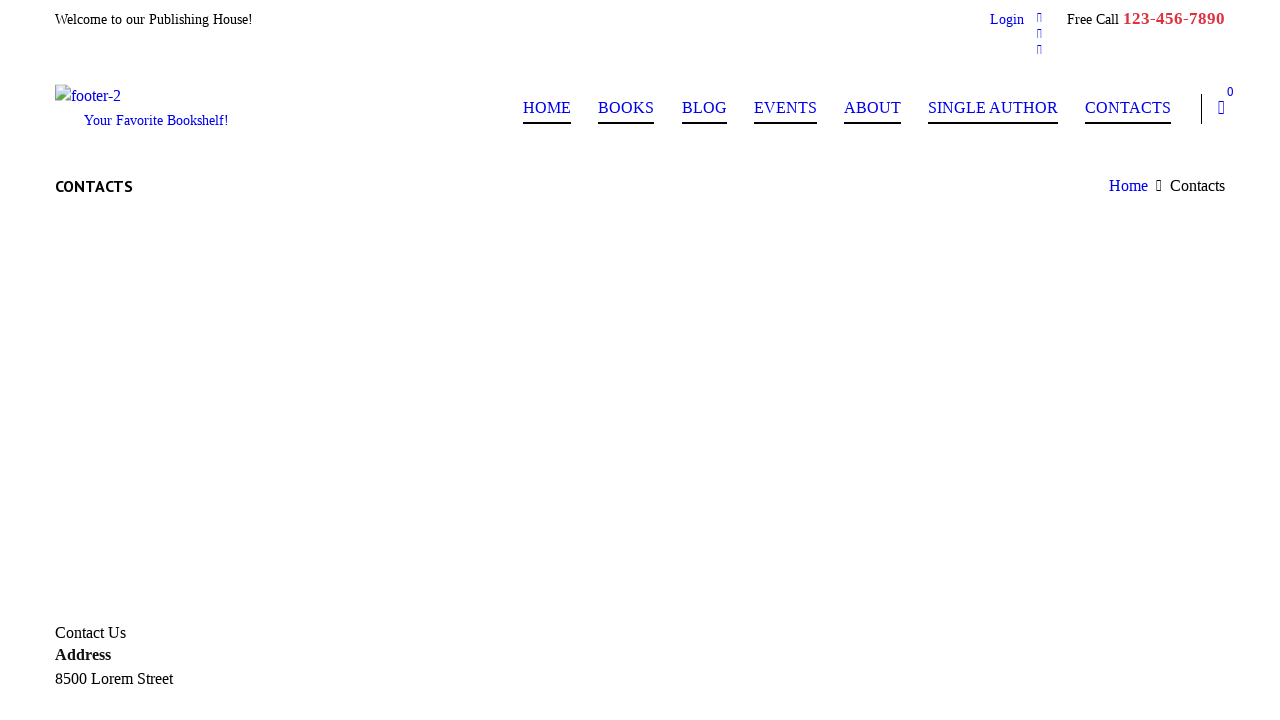

Filled name field with 'Johnny Bravo' on input[name='your-name']
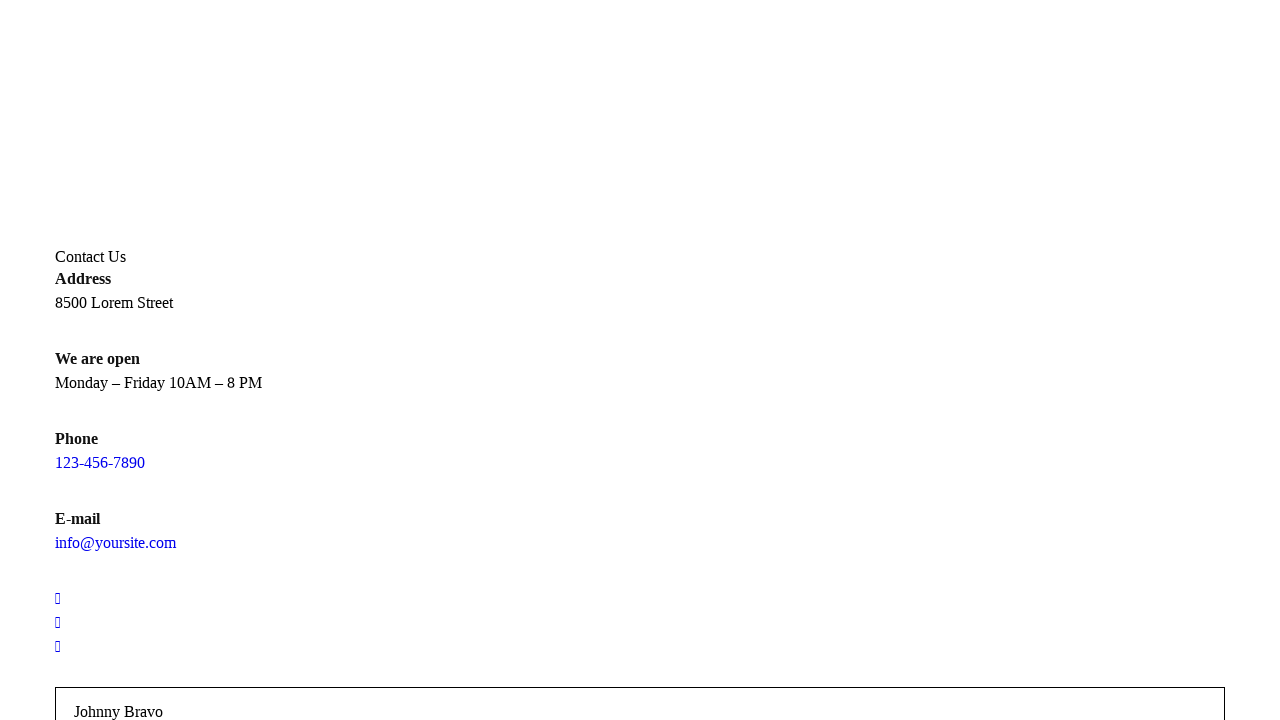

Email input field is visible
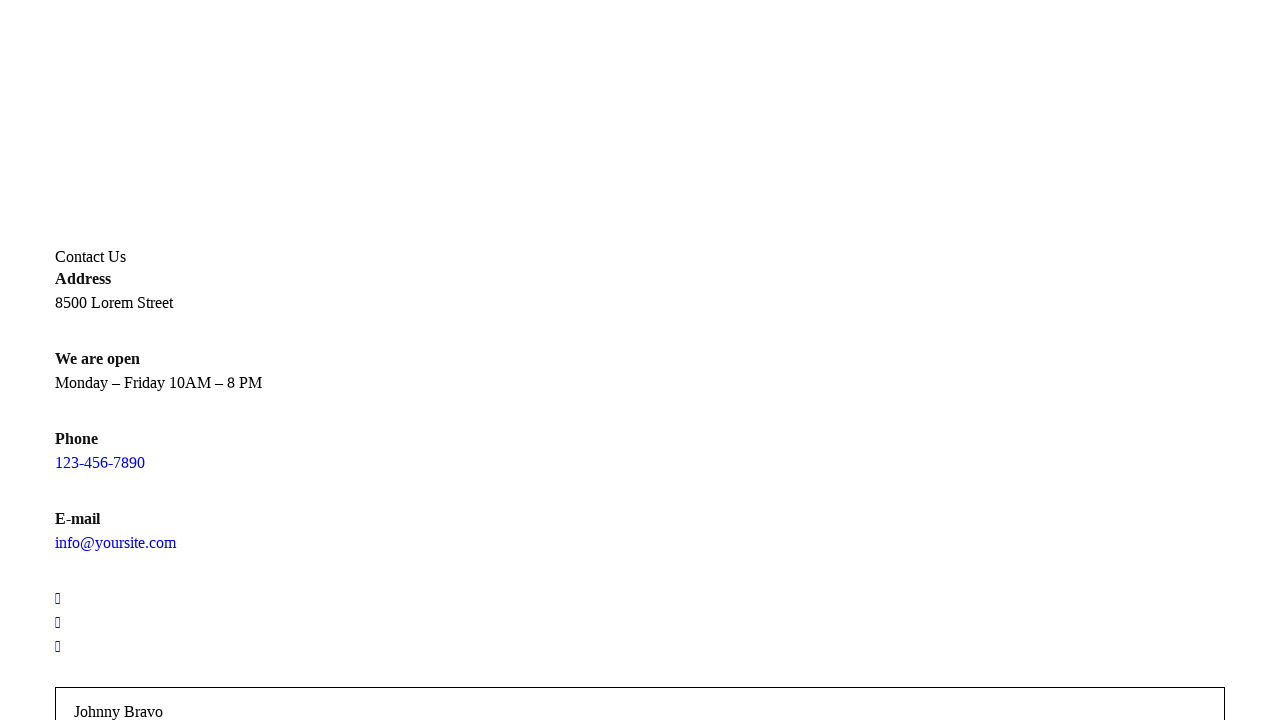

Filled email field with 'jb@abc.com' on input[name='your-email']
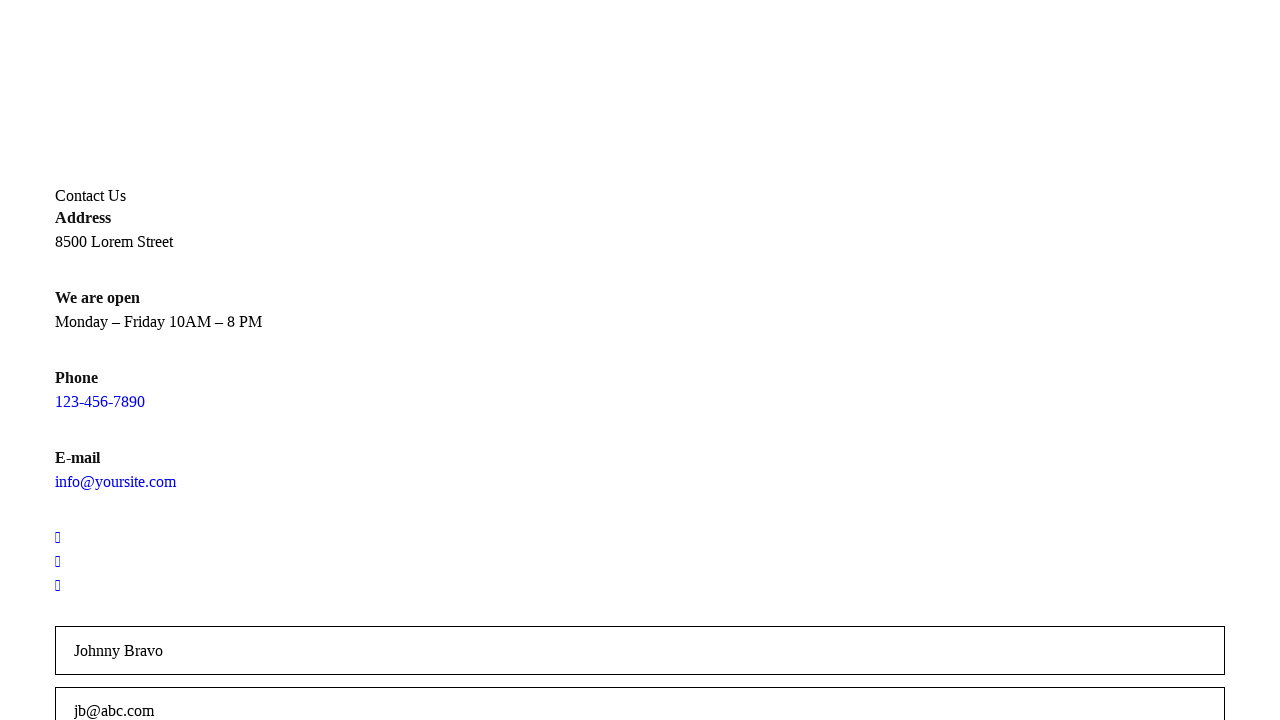

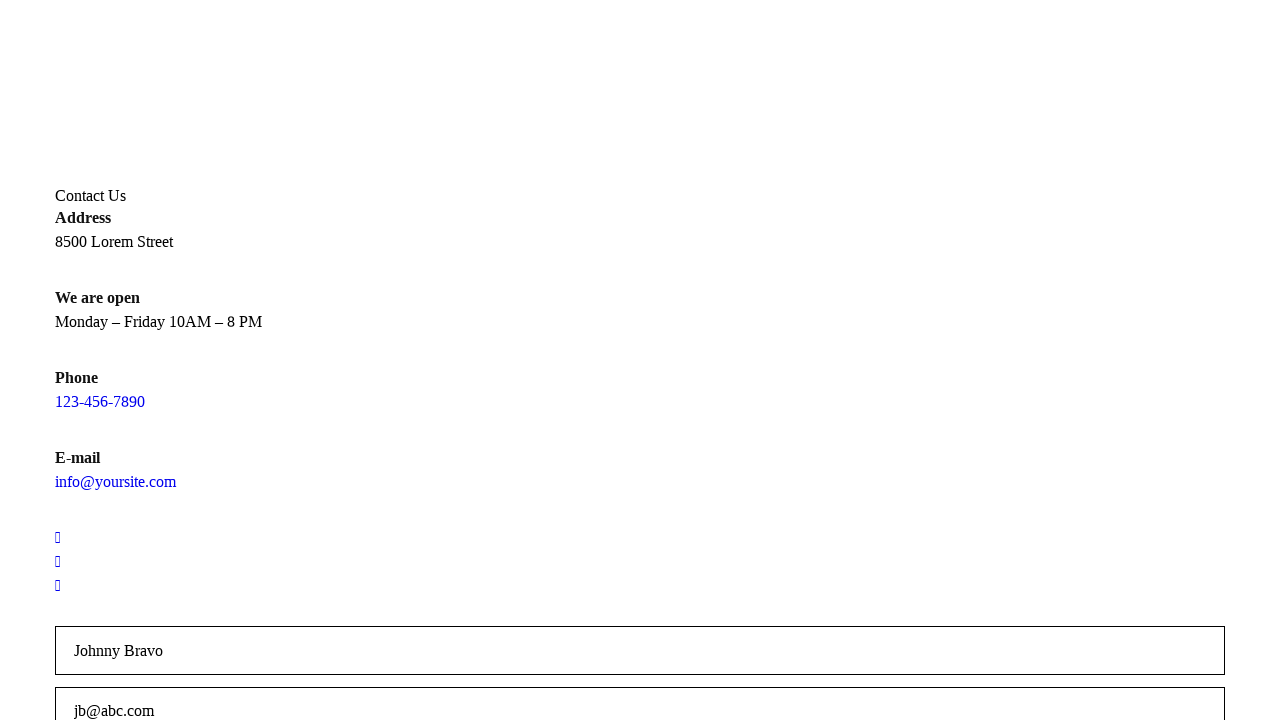